Tests drag-and-drop functionality on jQuery UI's droppable demo by dragging an element onto a drop target within an iframe, then switches back to the main content and clicks a menu button.

Starting URL: https://jqueryui.com/droppable/

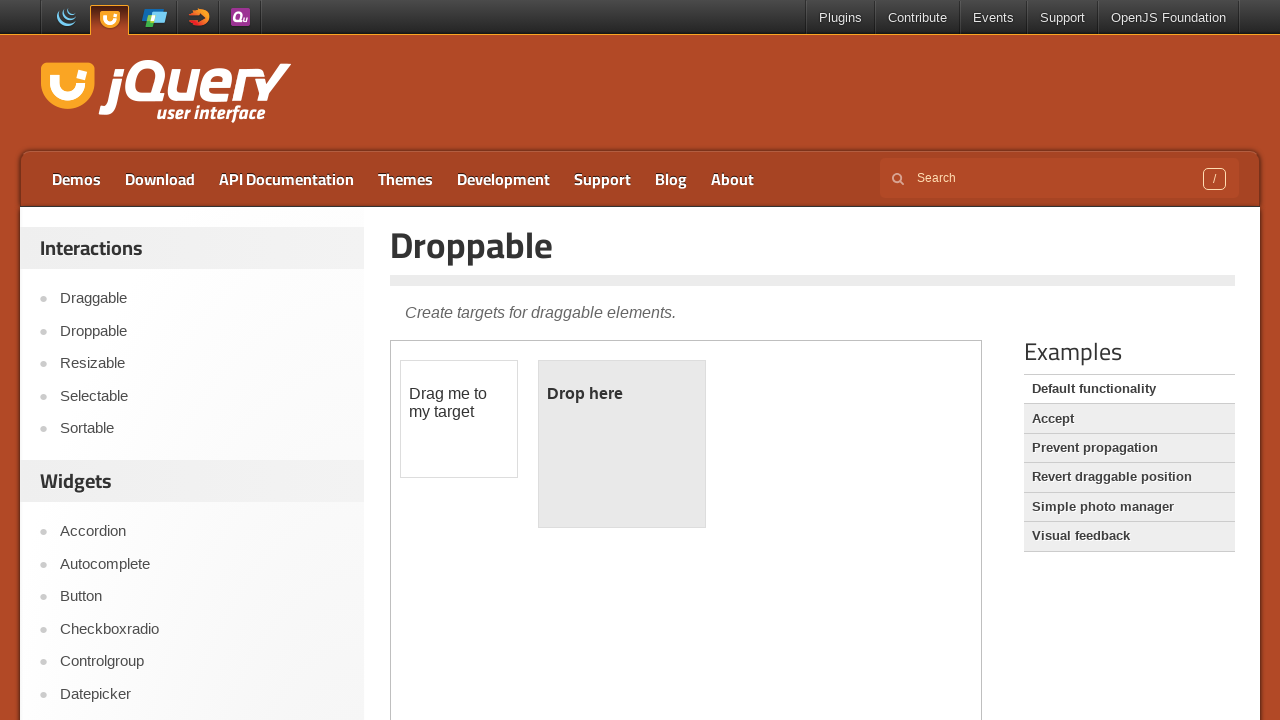

Set viewport size to 1920x1080
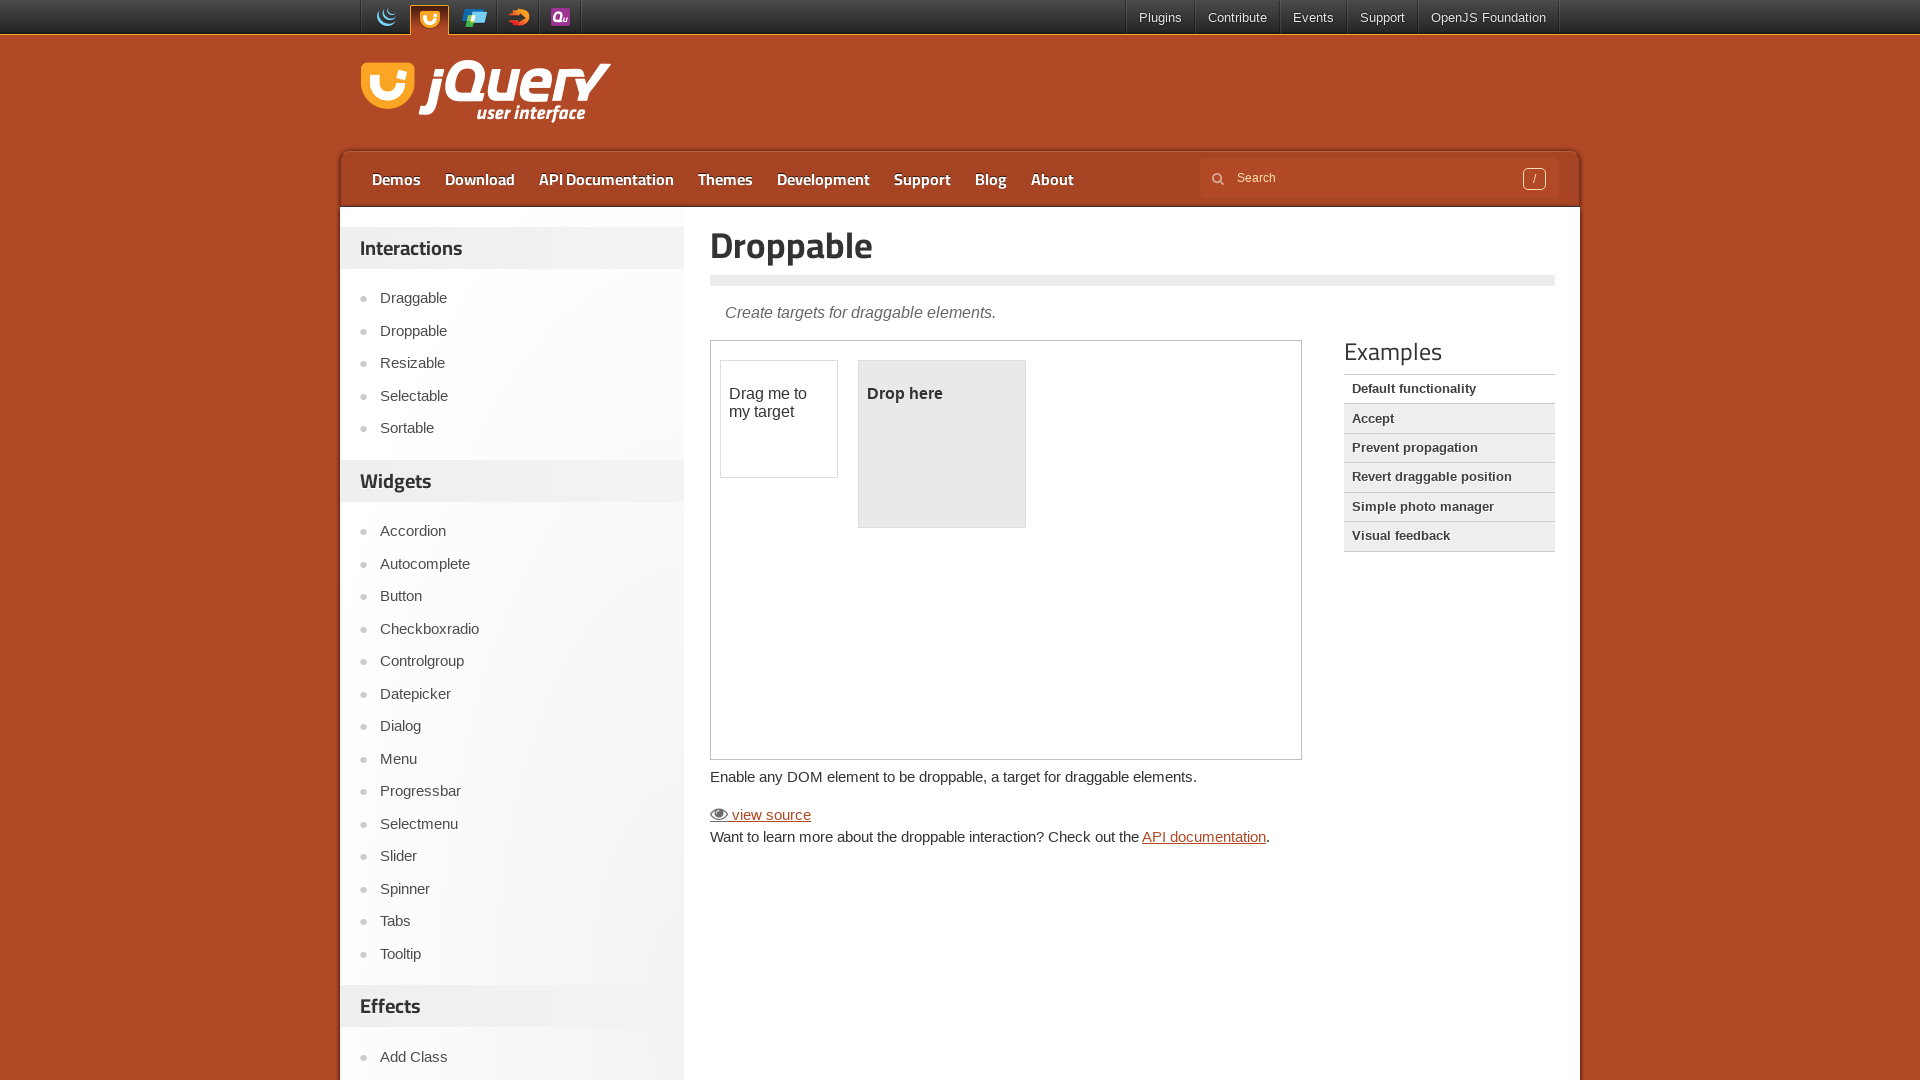

Located the first iframe on the page
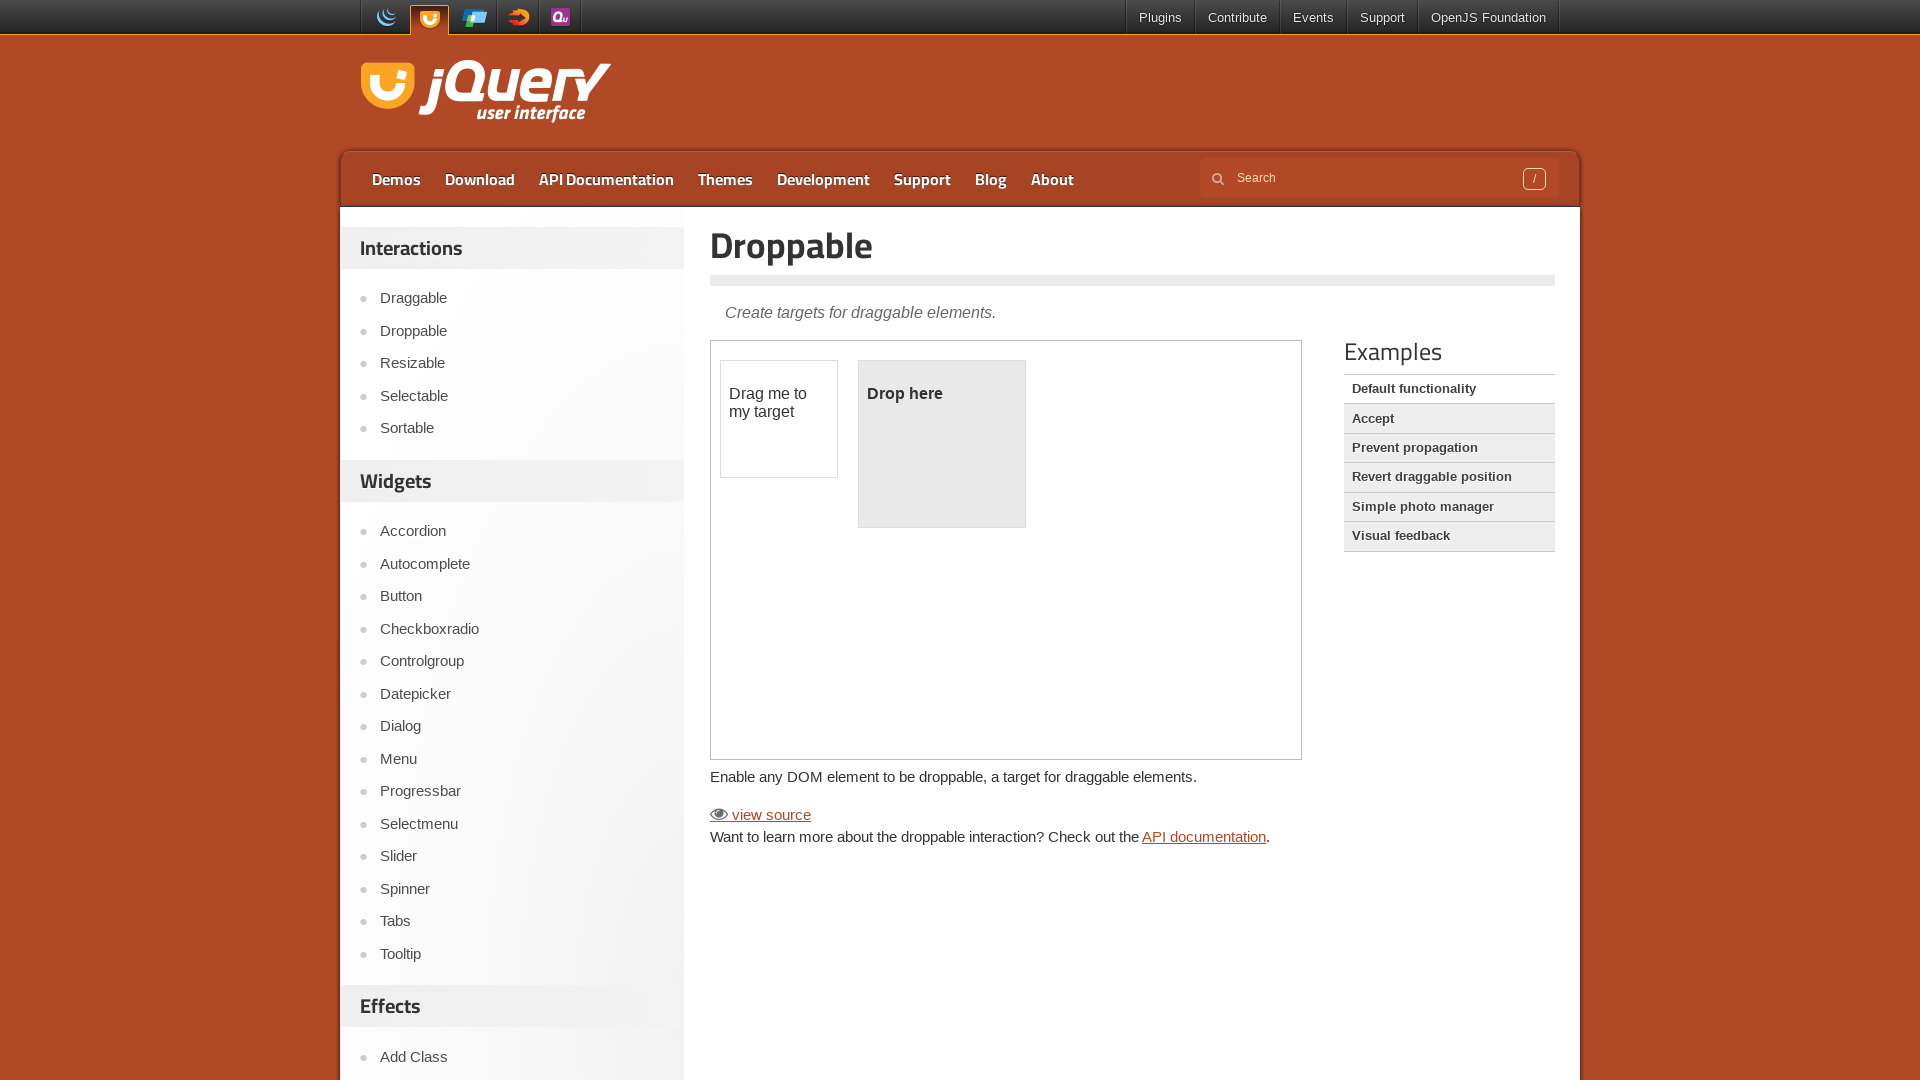

Located the draggable element within the iframe
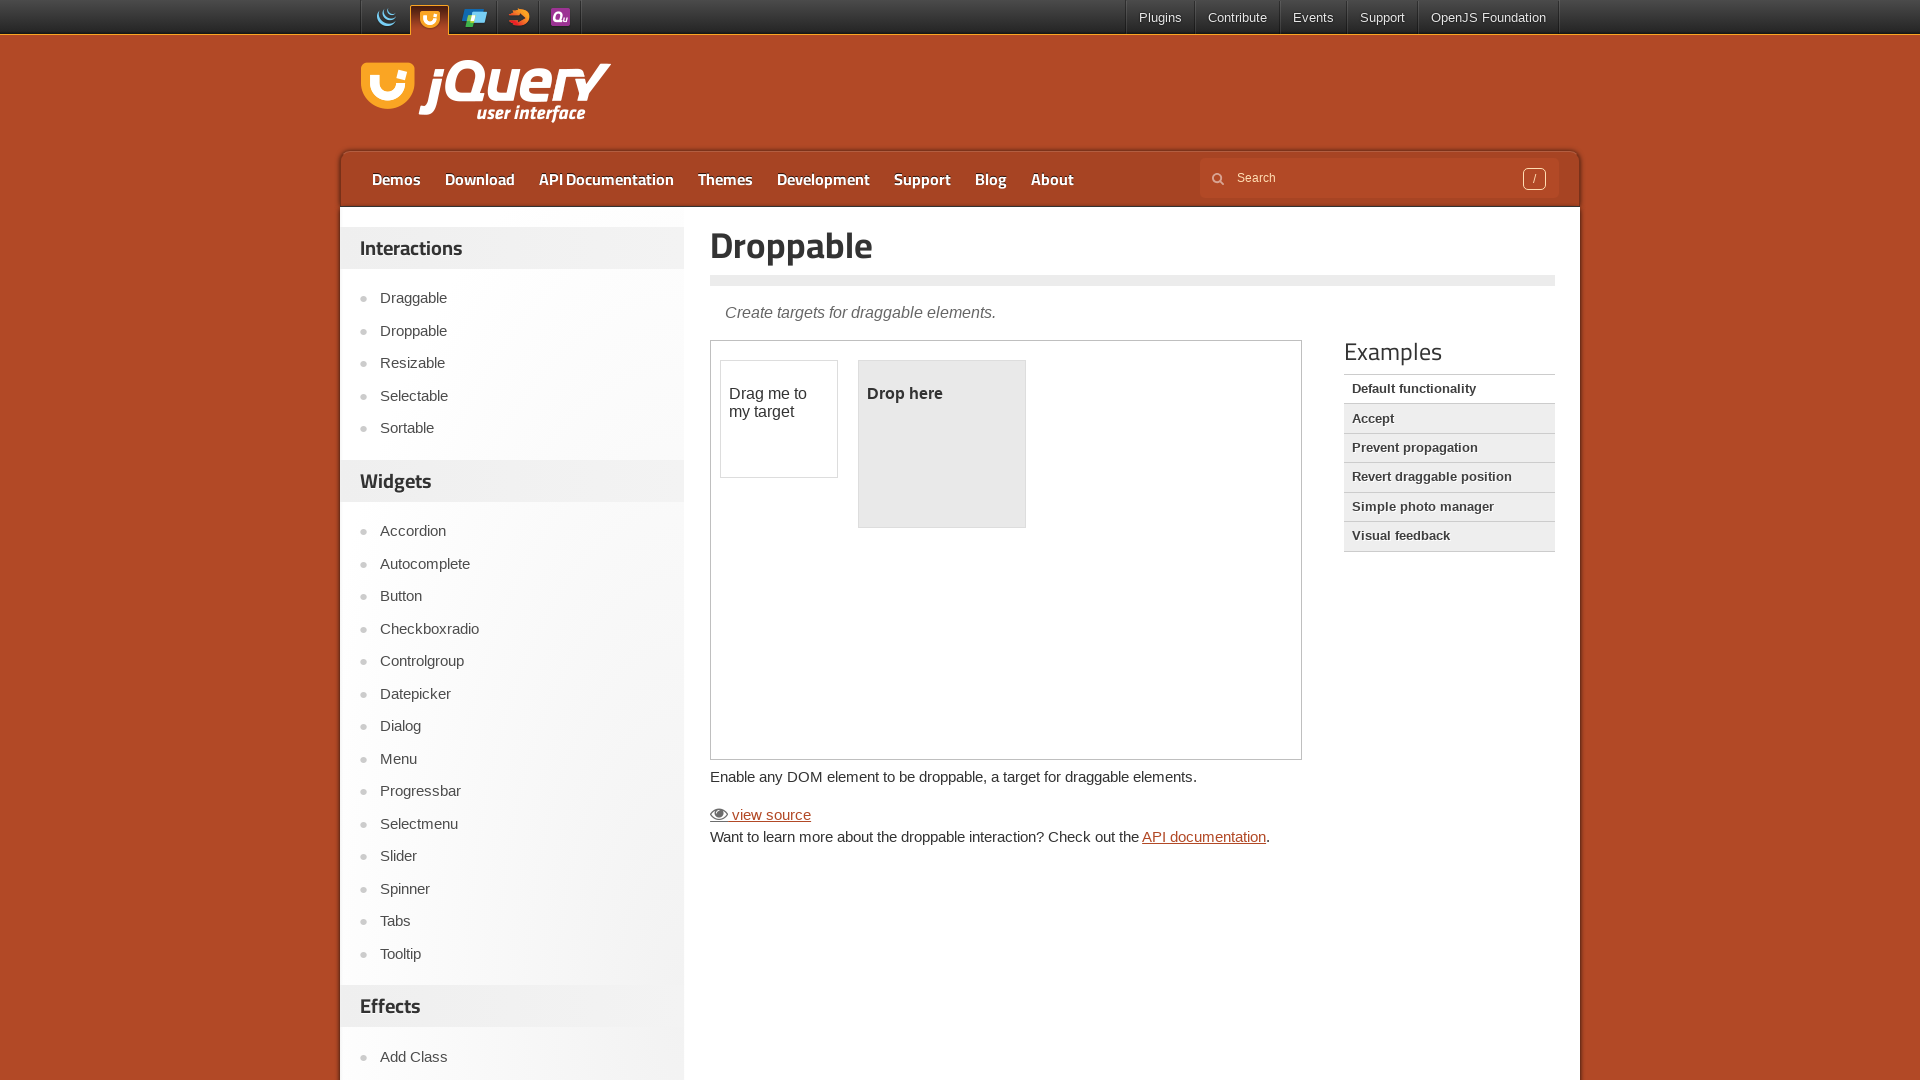

Located the droppable target element within the iframe
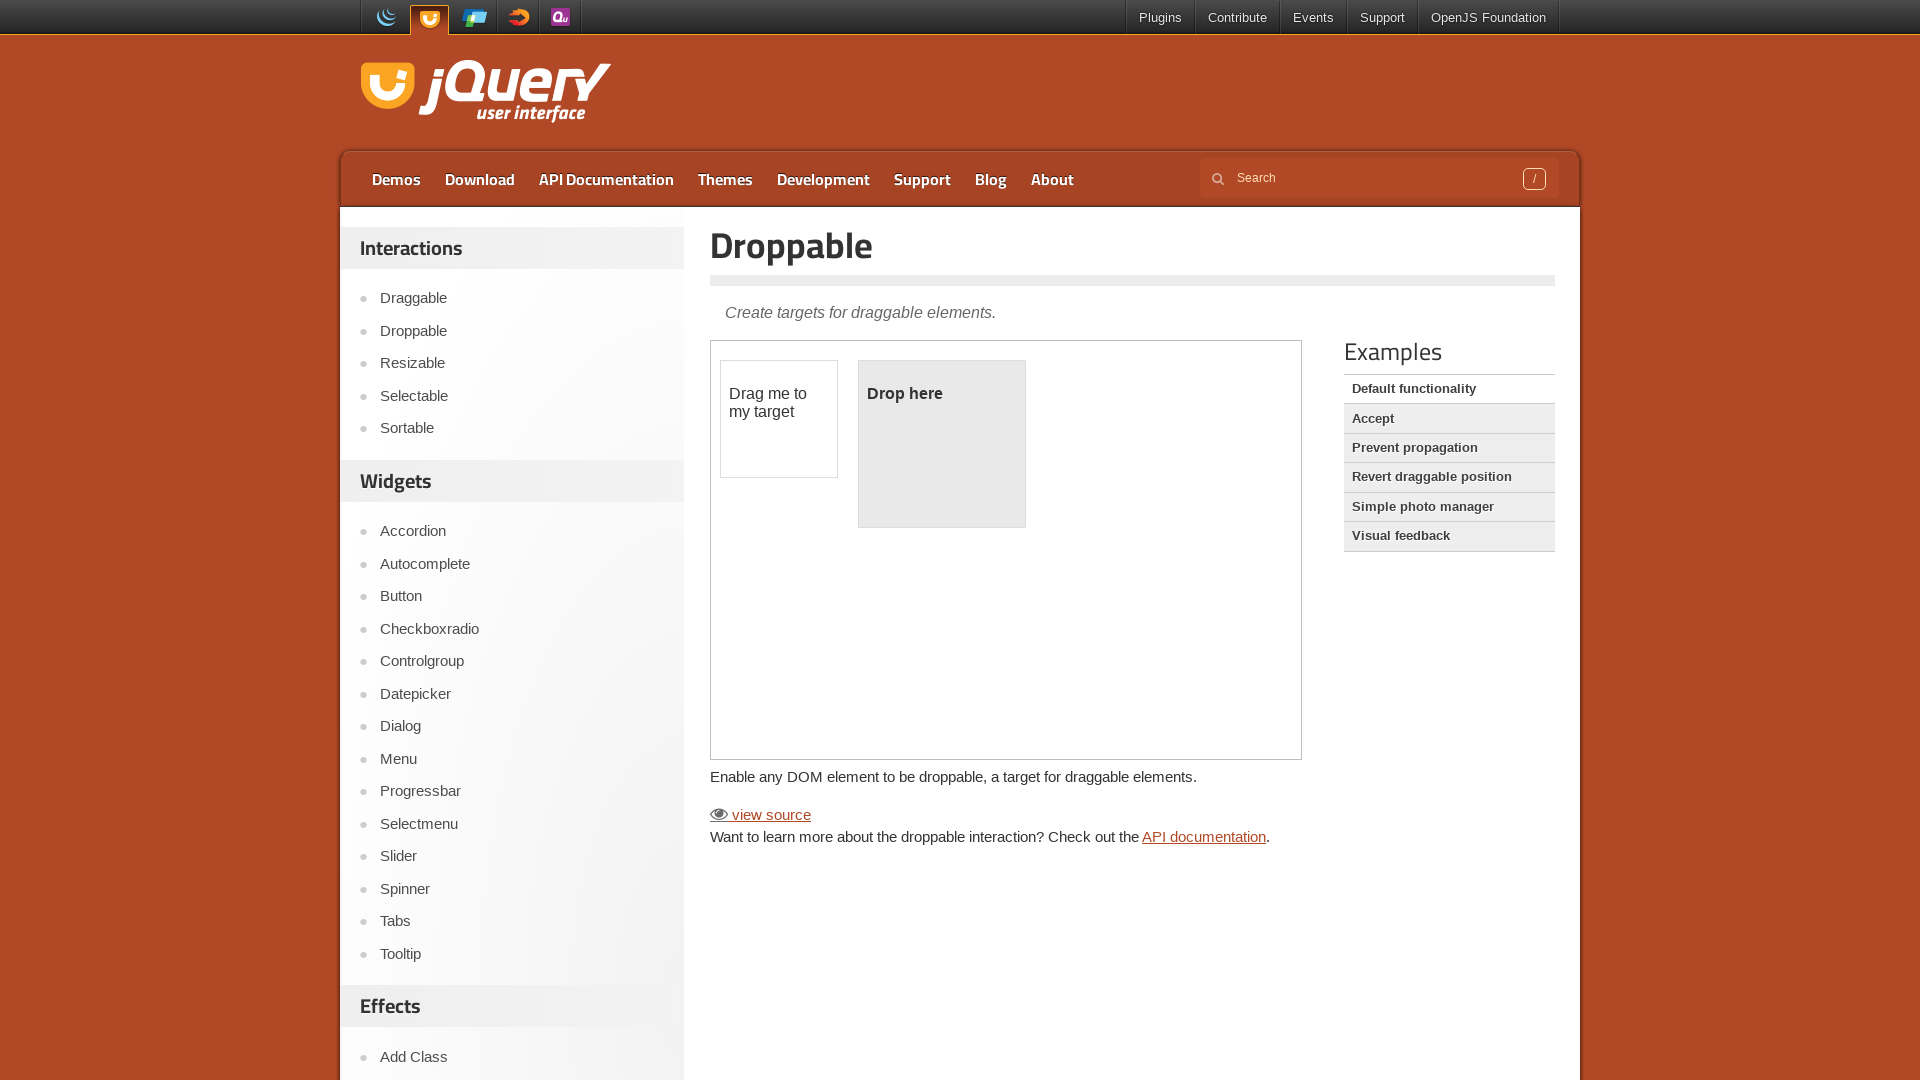

Dragged the draggable element onto the droppable target at (942, 444)
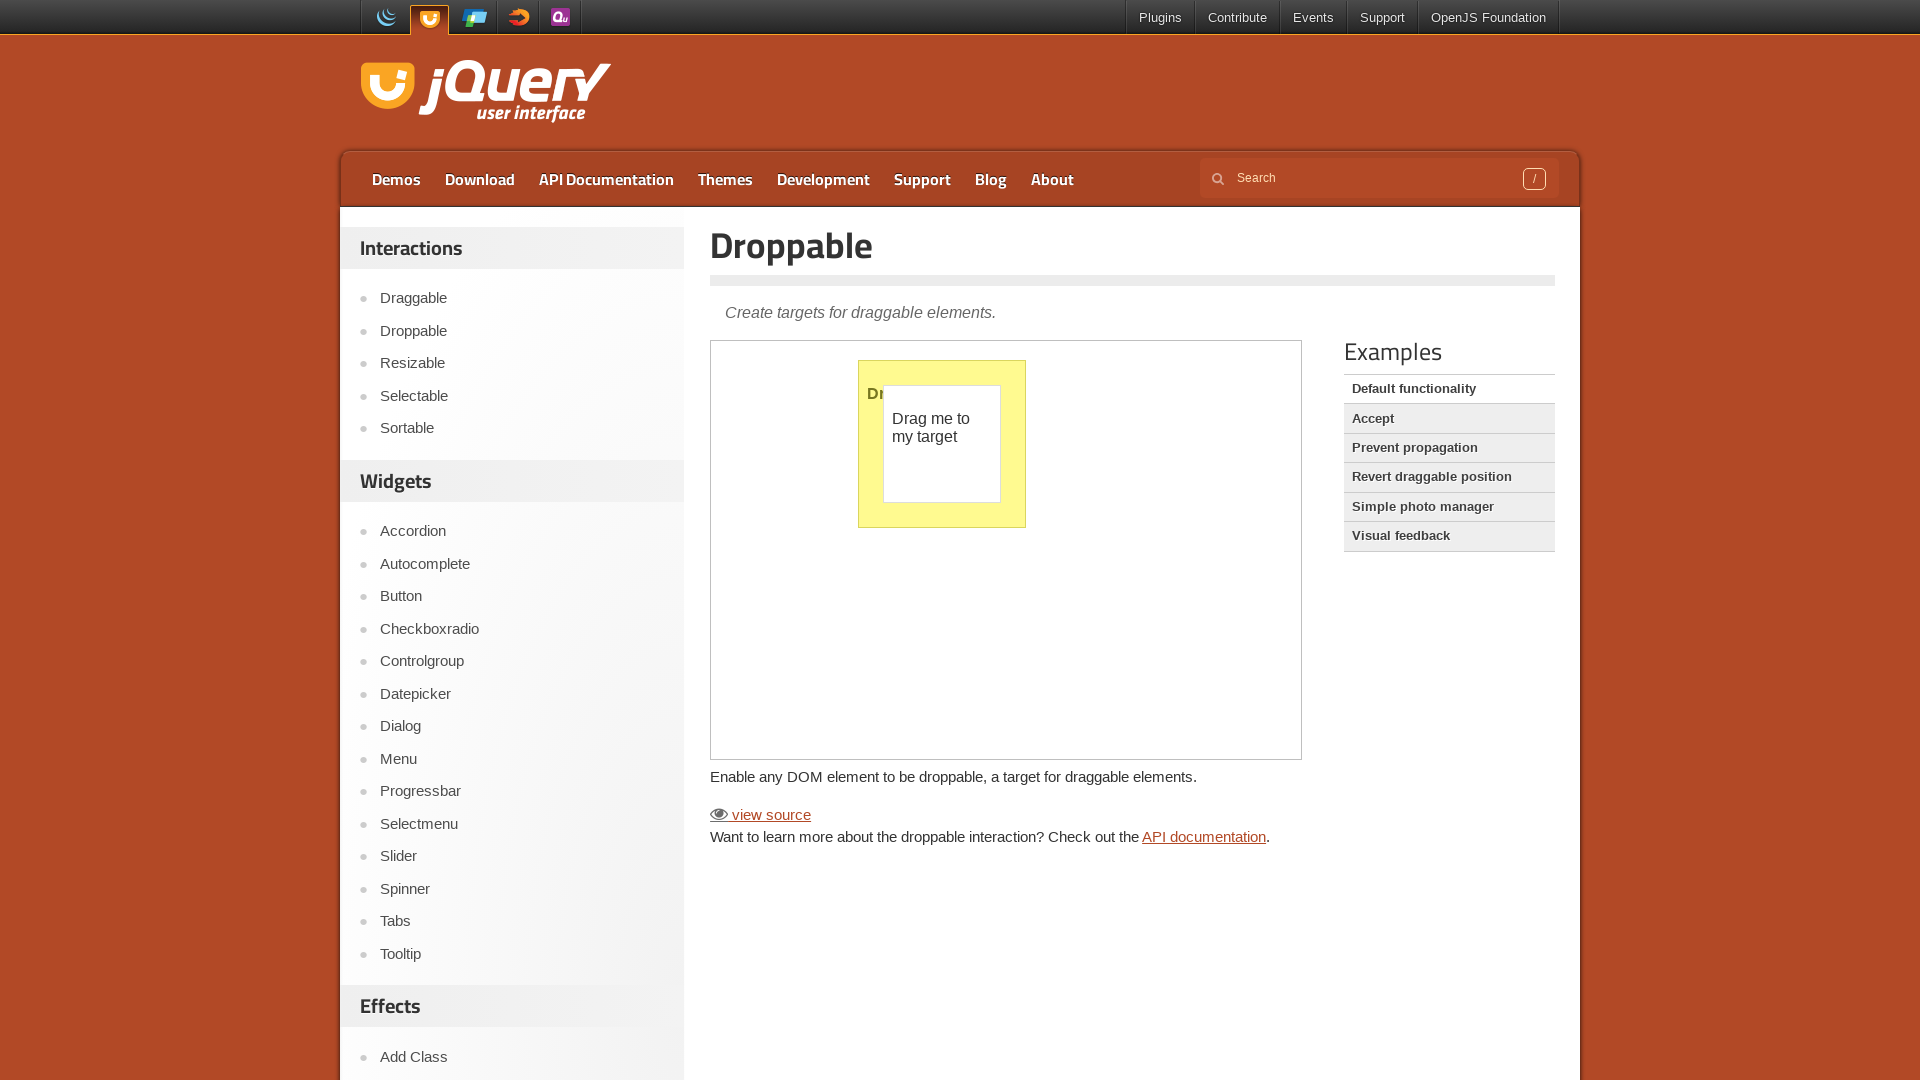

Clicked the first menu item in the top navigation at (396, 179) on #menu-top > li:first-child > a
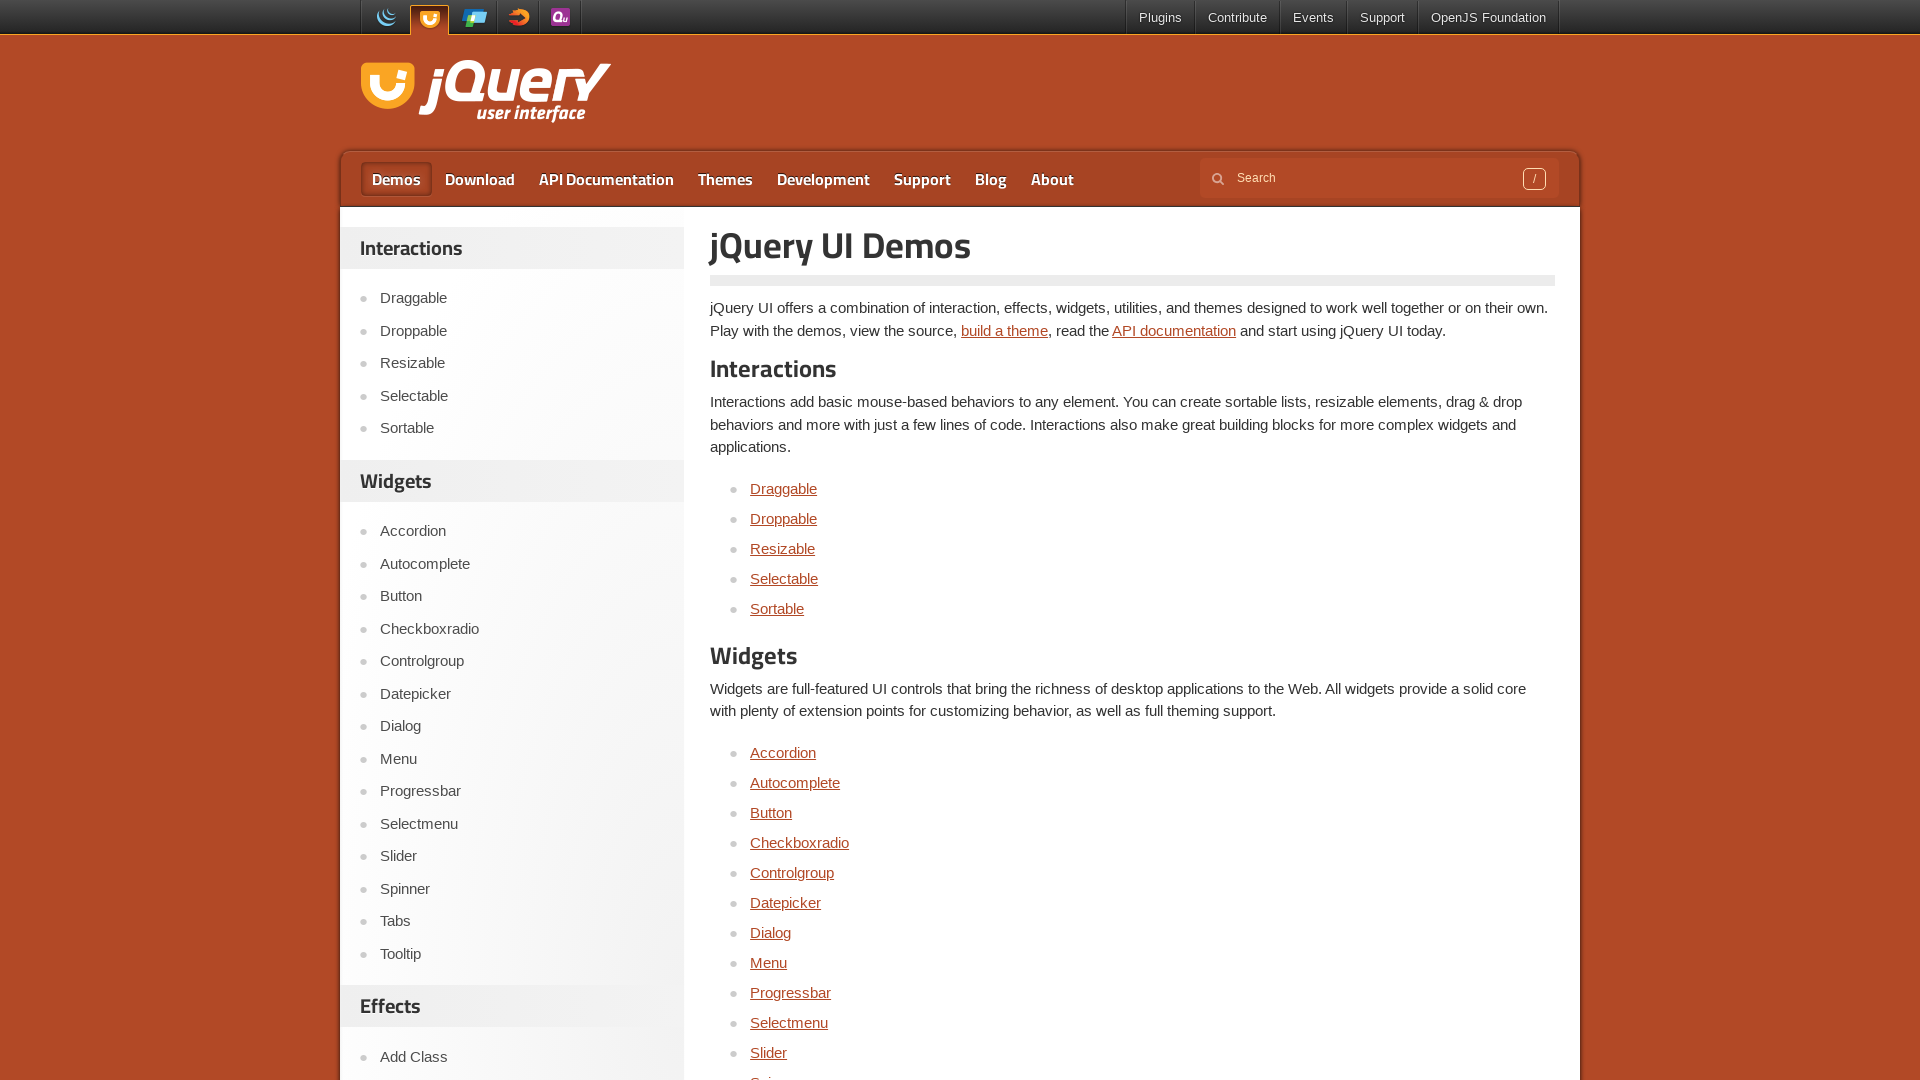

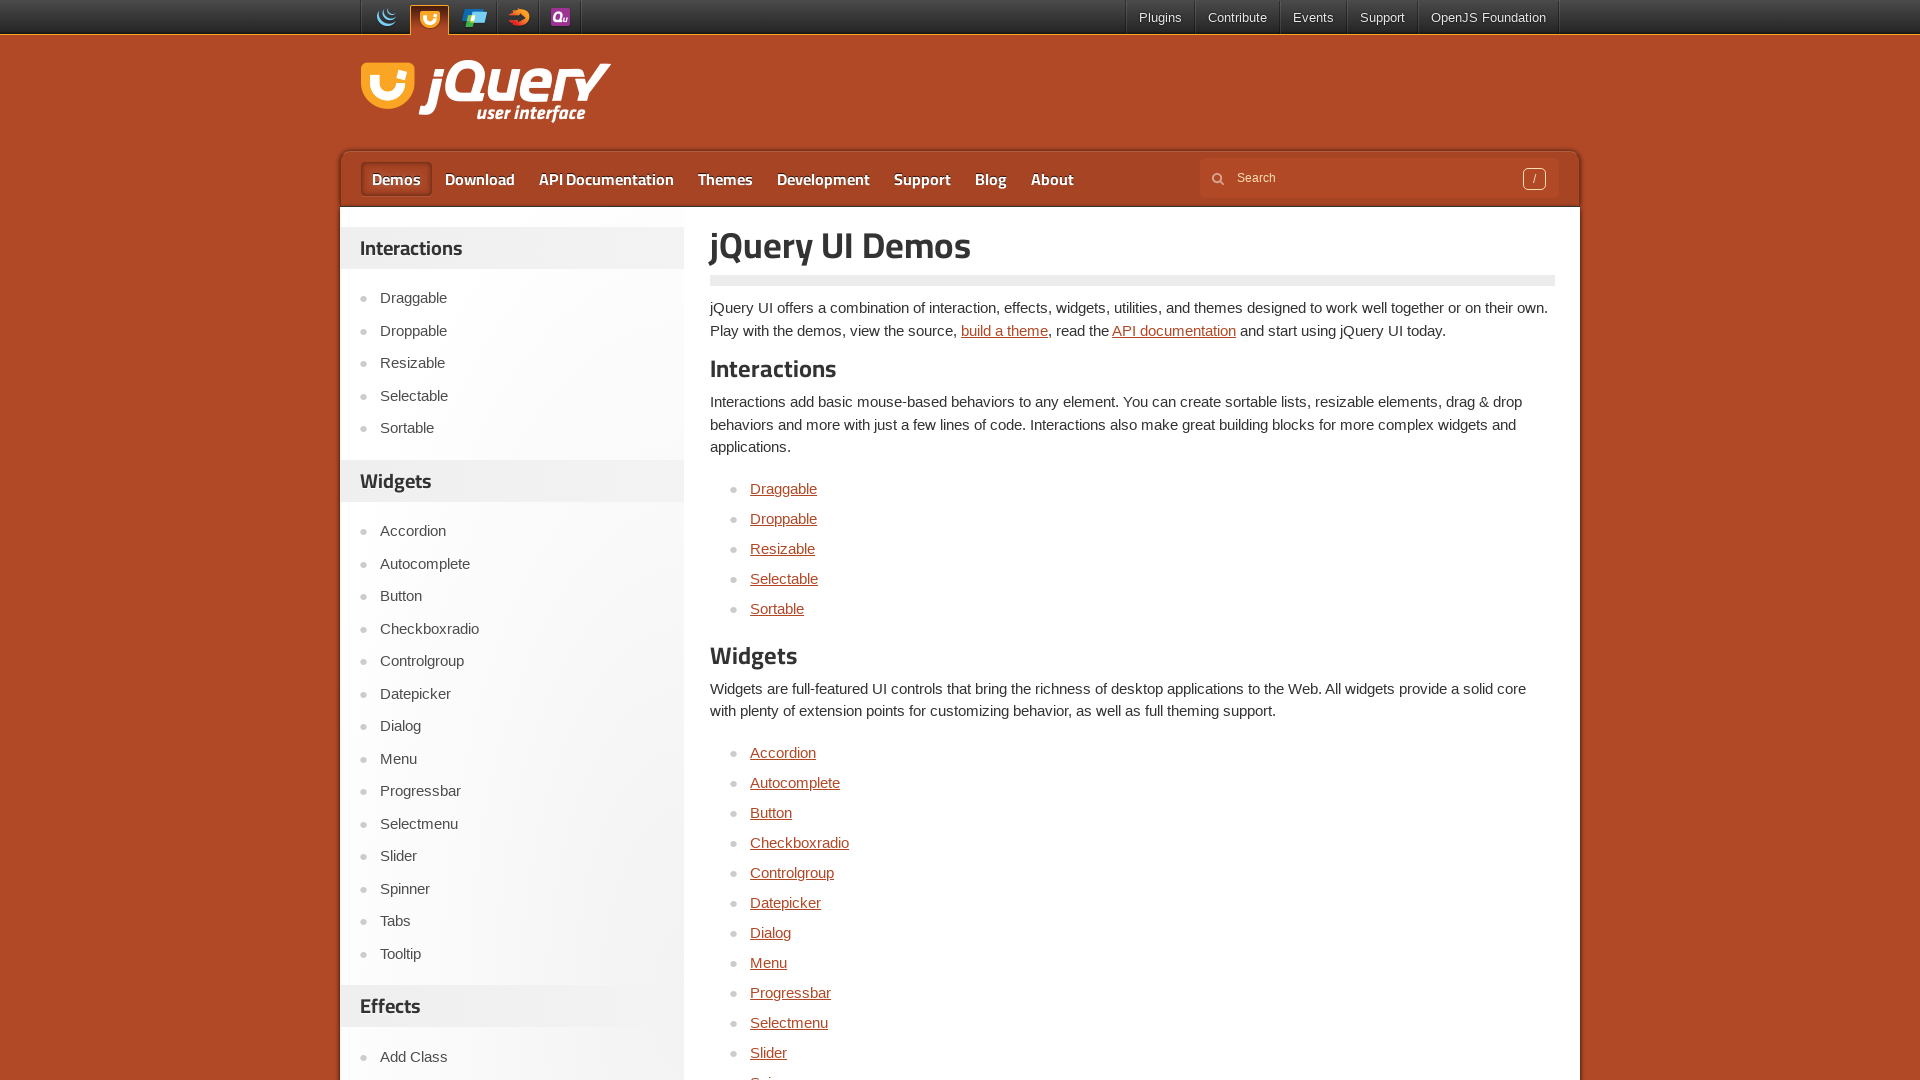